Tests menu hover functionality by moving the mouse over "Main Item 2" to trigger a hover state and potentially reveal a submenu

Starting URL: https://demoqa.com/menu

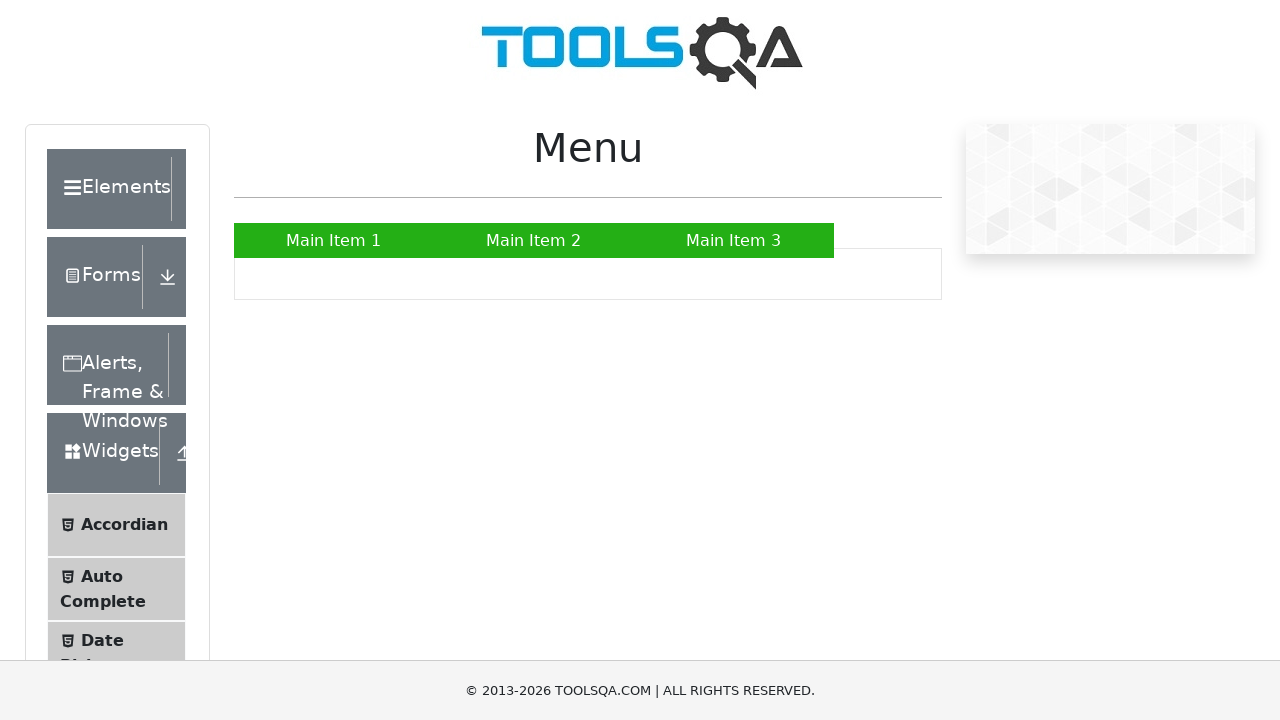

Navigated to menu test page at https://demoqa.com/menu
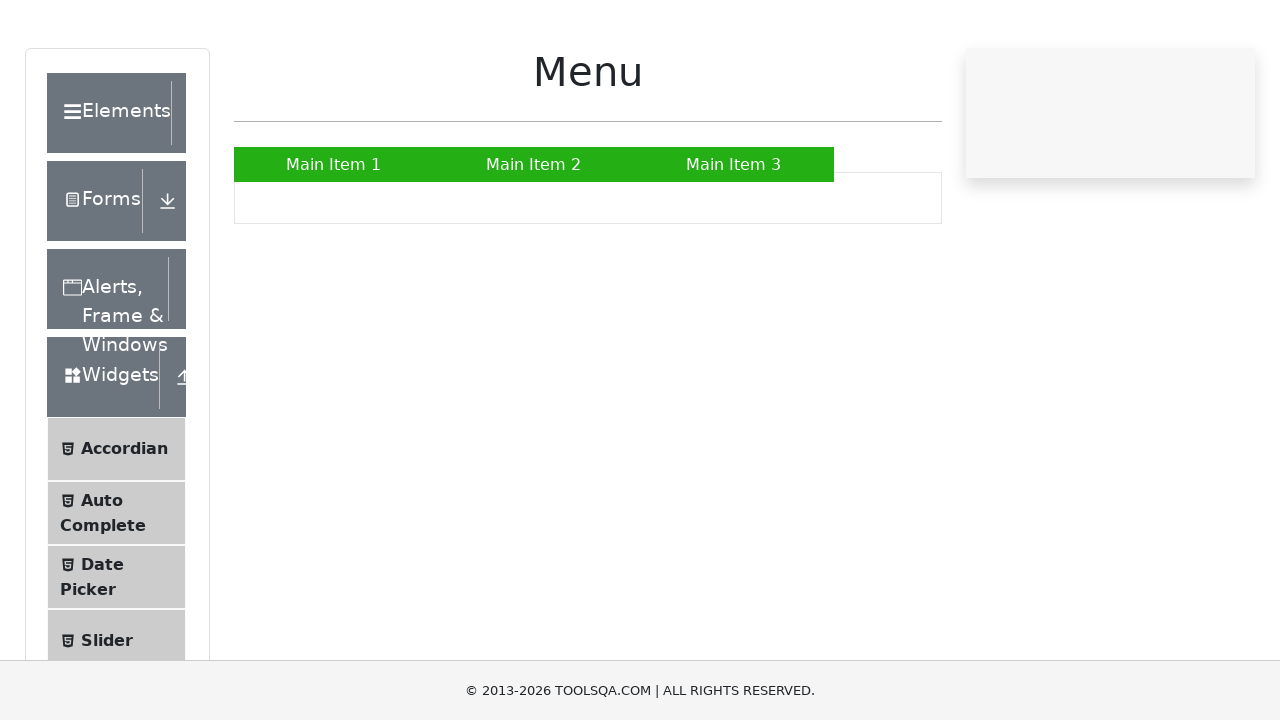

Hovered over 'Main Item 2' to trigger hover state and reveal submenu at (534, 240) on a:has-text('Main Item 2')
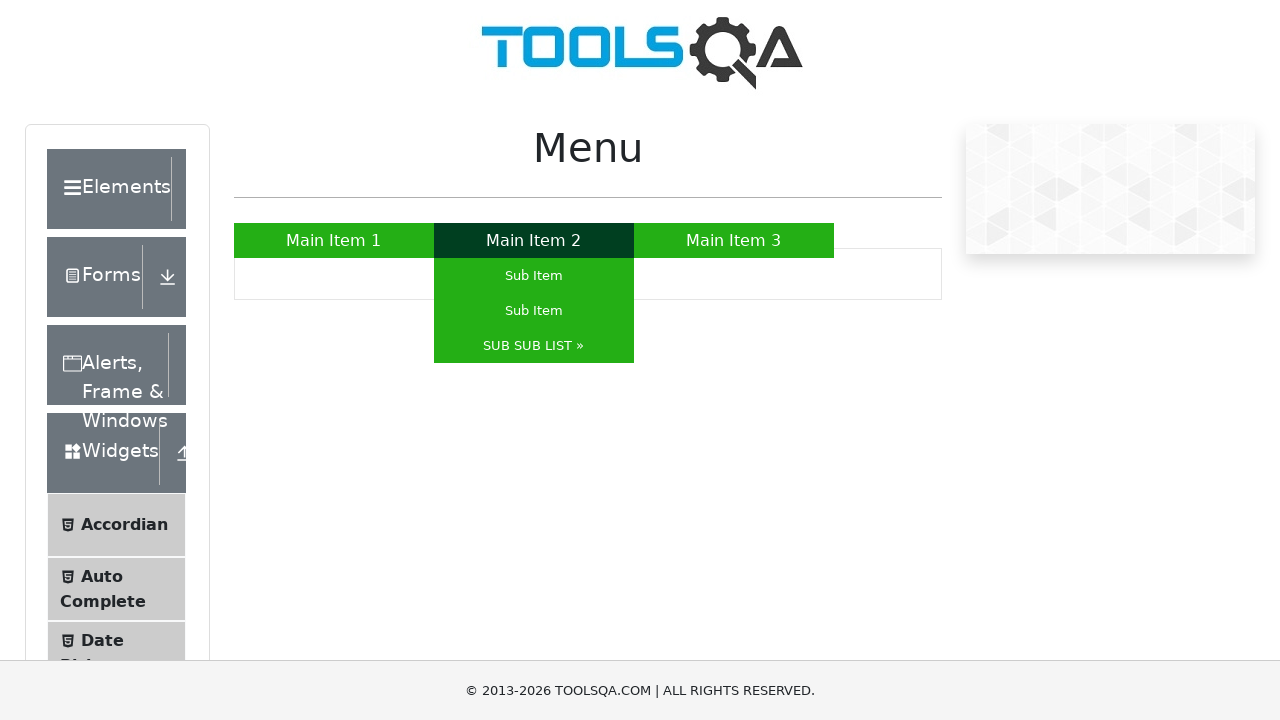

Waited 500ms to observe hover effect
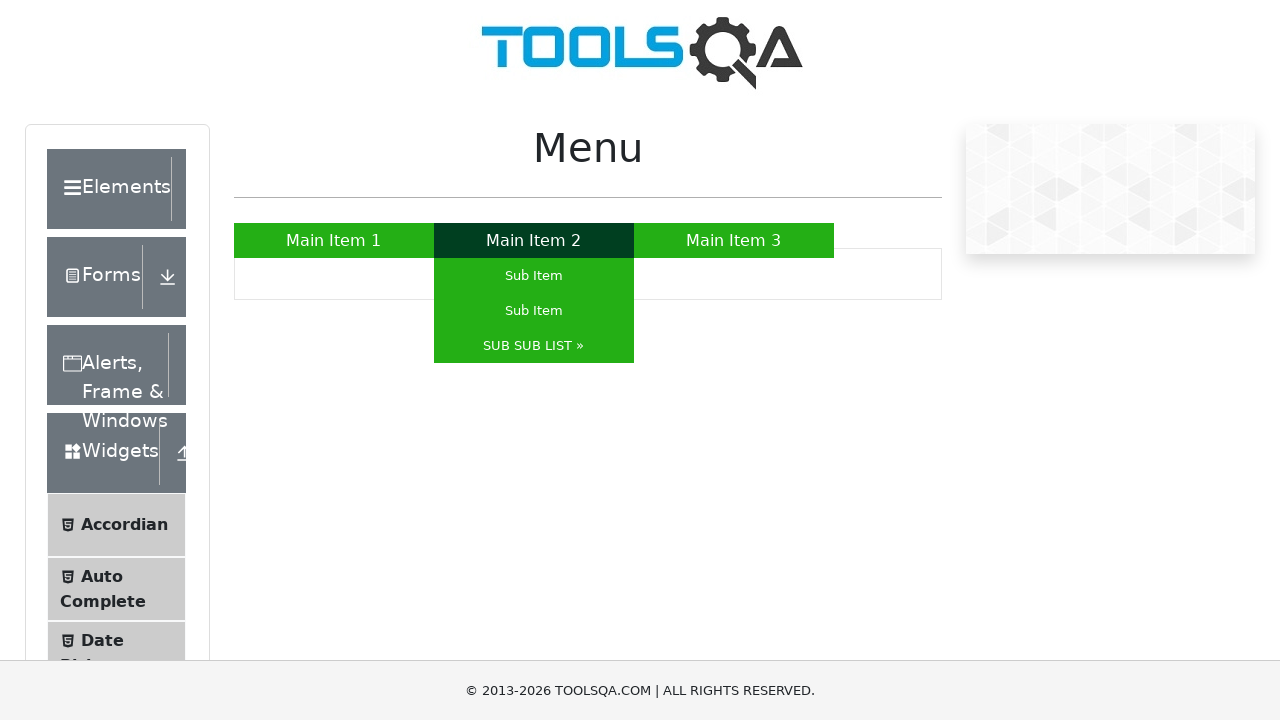

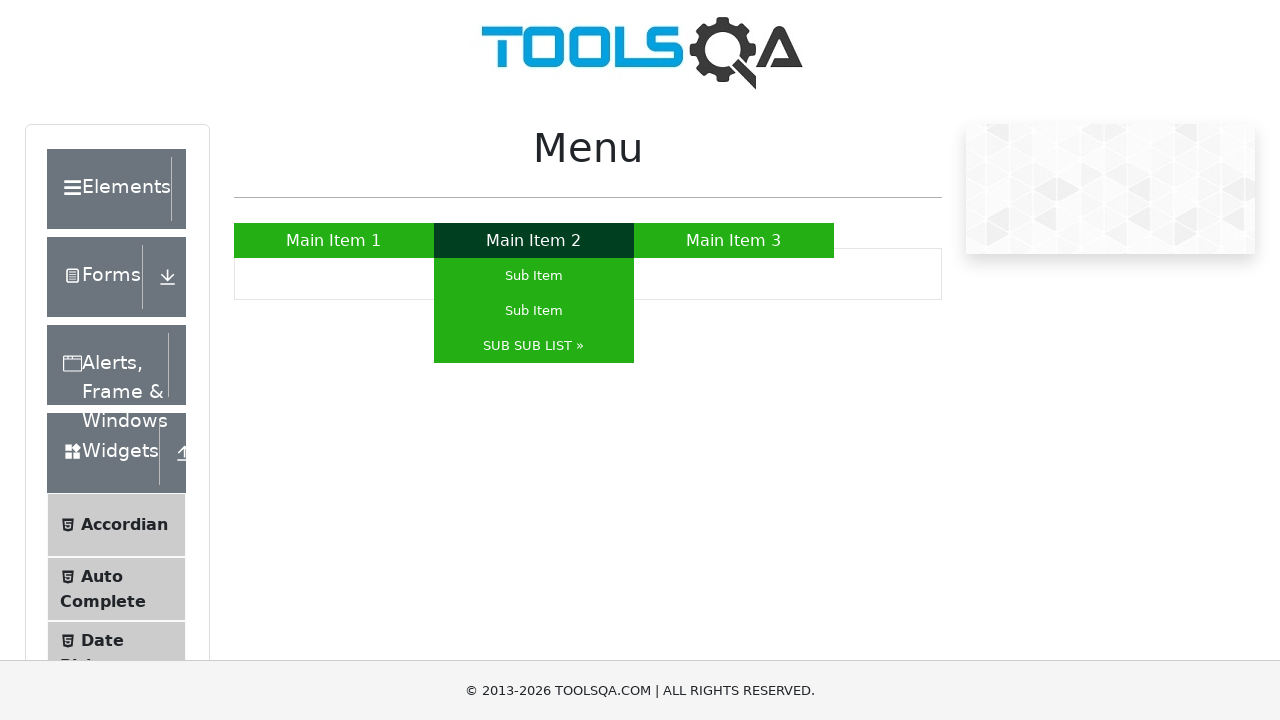